Tests that the OpenWeatherMap homepage loads and the URL contains 'openweathermap'

Starting URL: https://openweathermap.org/

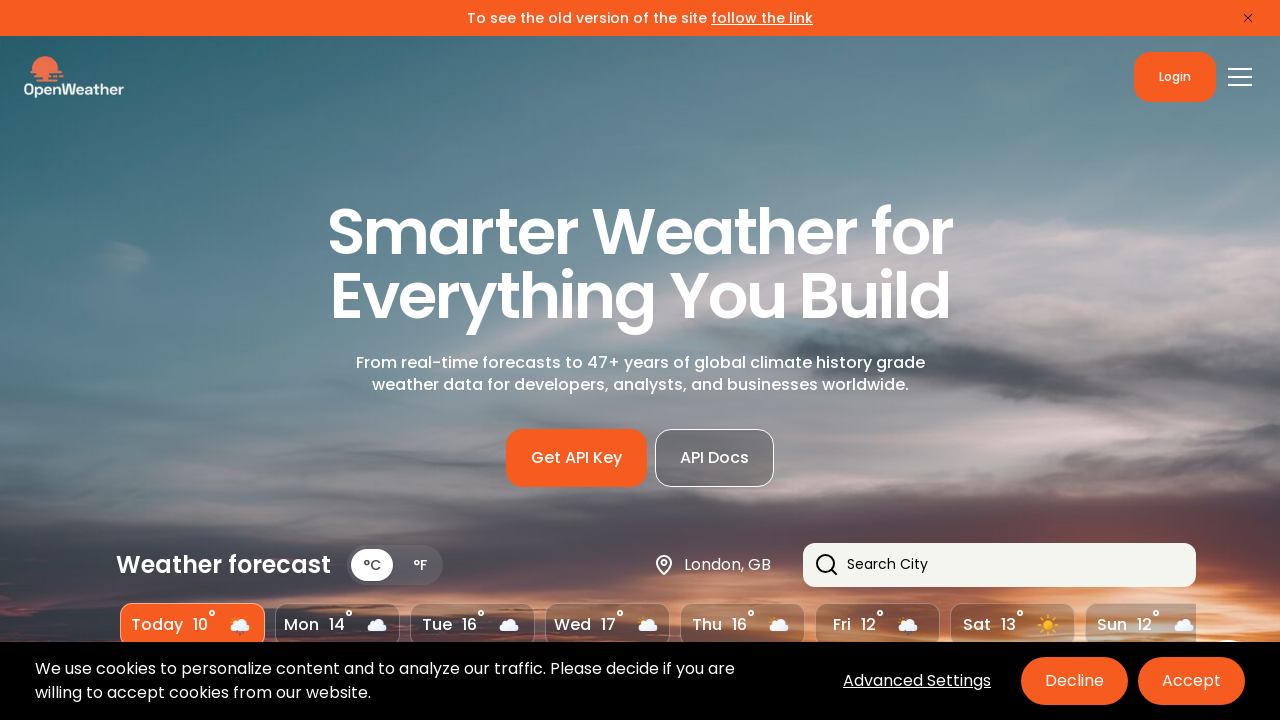

Navigated to OpenWeatherMap homepage
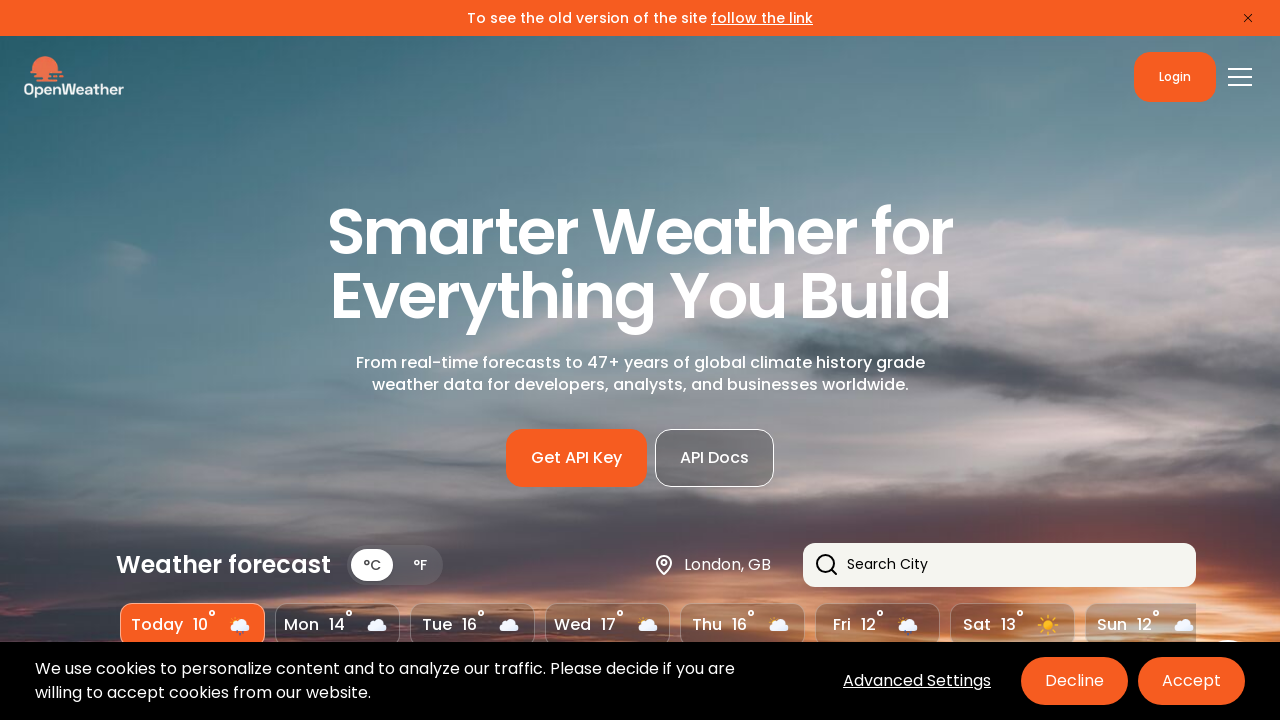

Verified that URL contains 'openweathermap'
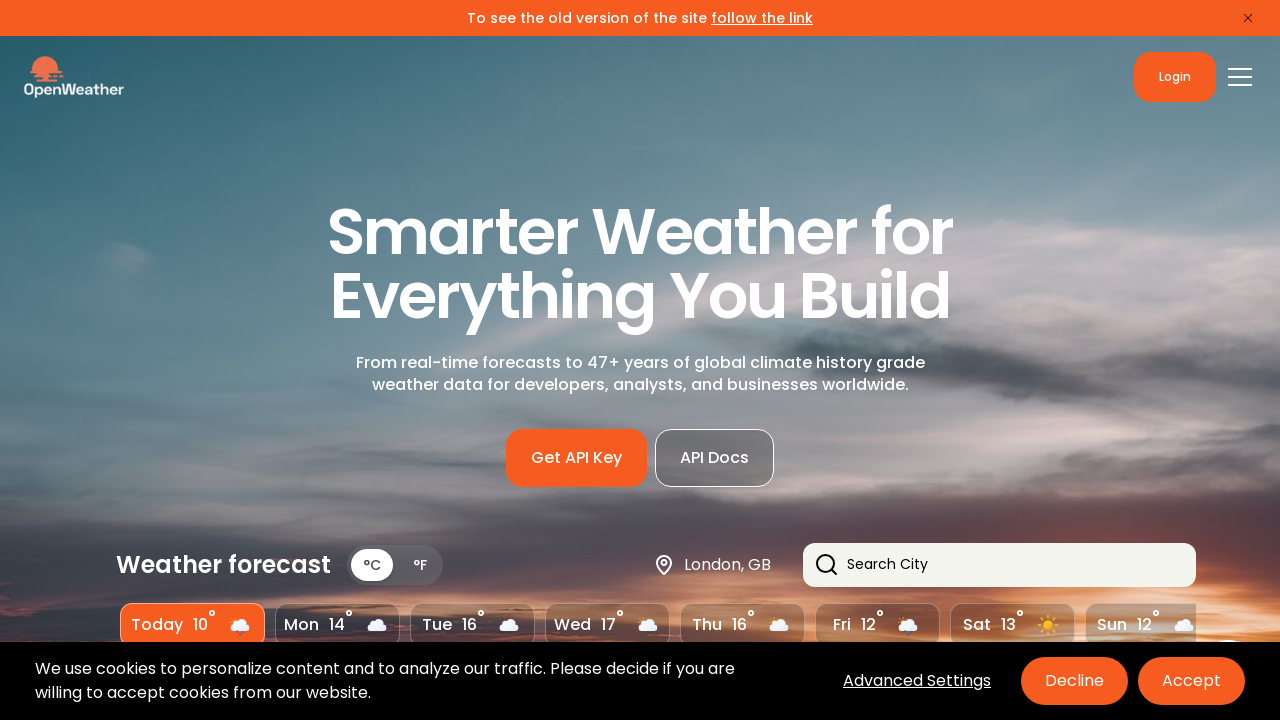

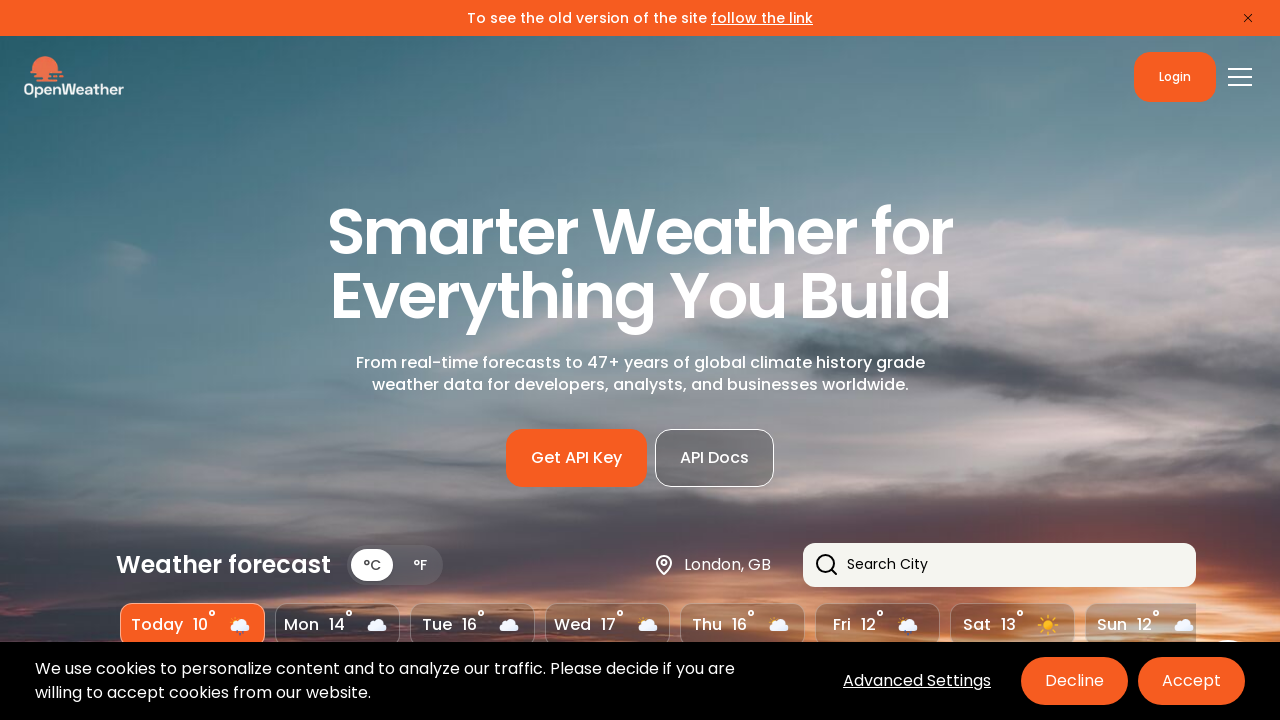